Tests successful login and logout flow for standard_user on the Sauce Demo site

Starting URL: https://www.saucedemo.com/

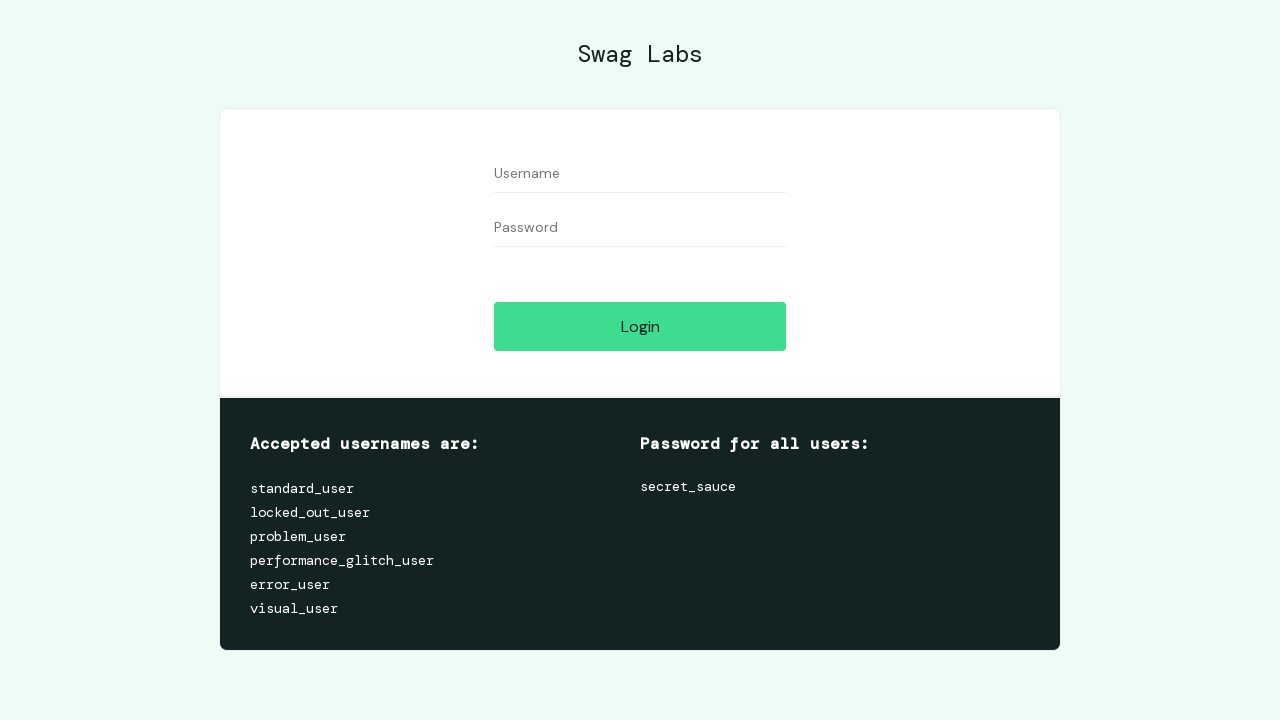

Filled username field with 'standard_user' on #user-name
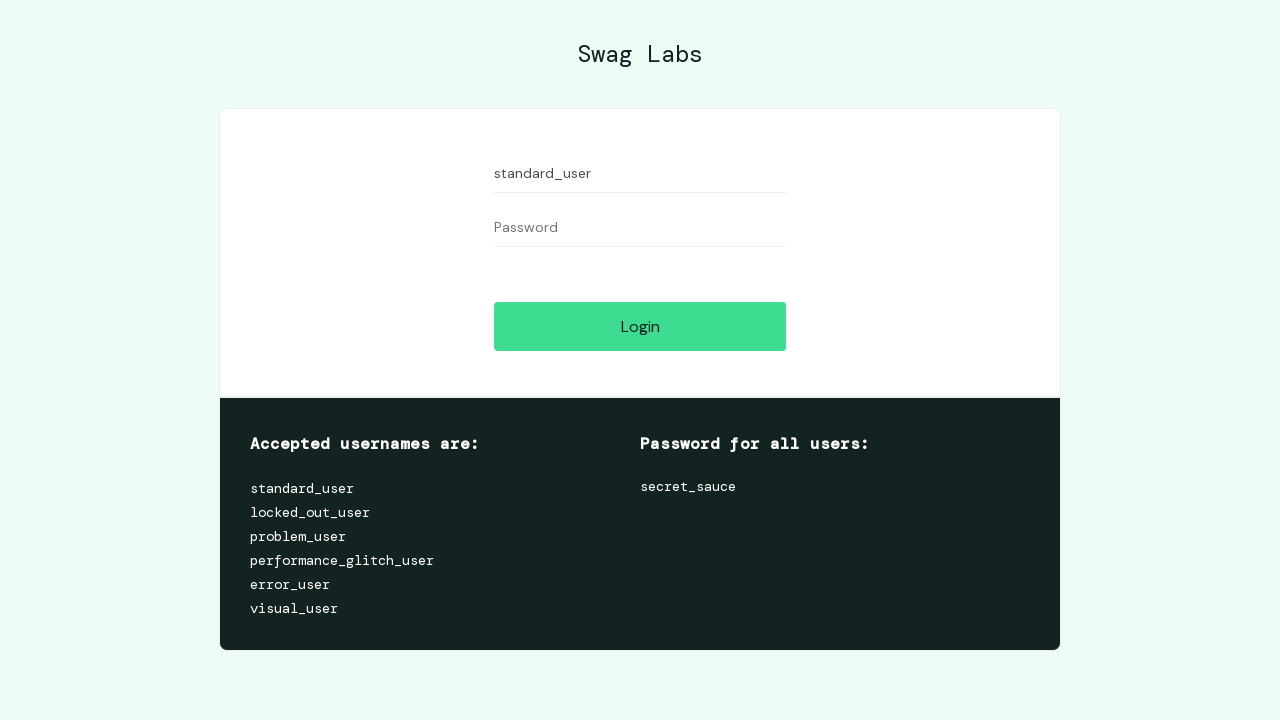

Filled password field with 'secret_sauce' on #password
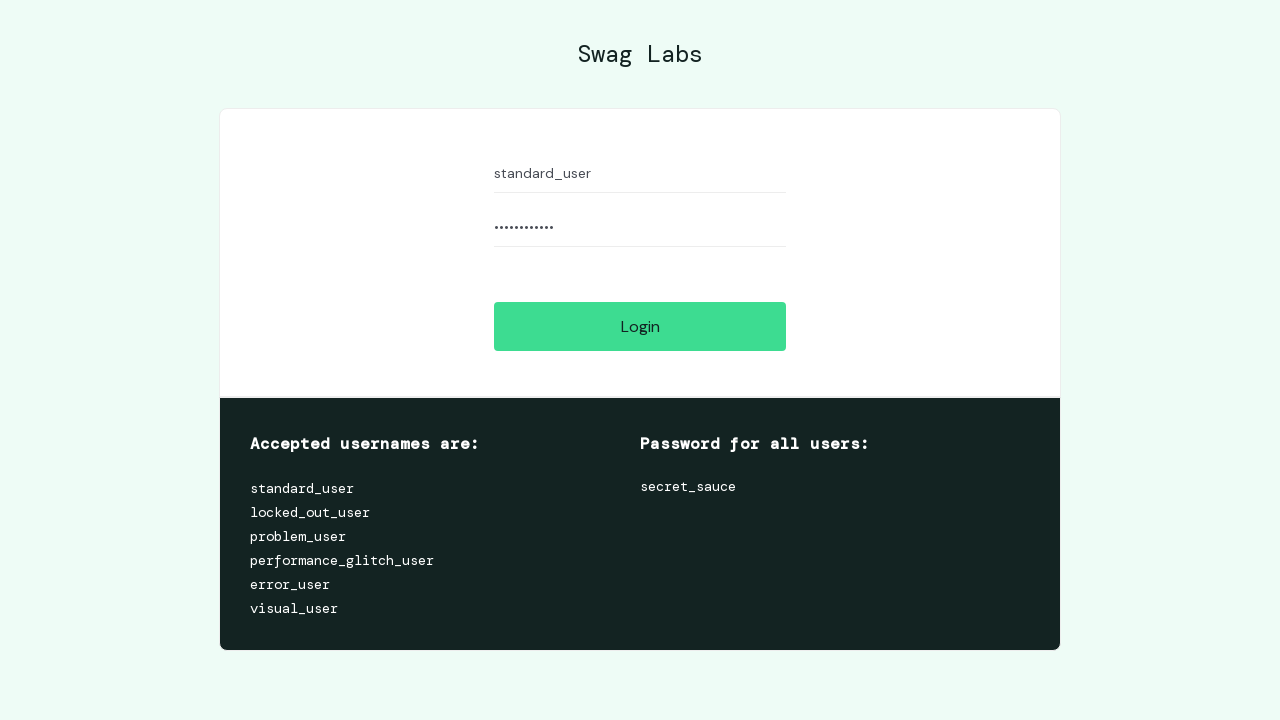

Clicked login button to authenticate at (640, 326) on #login-button
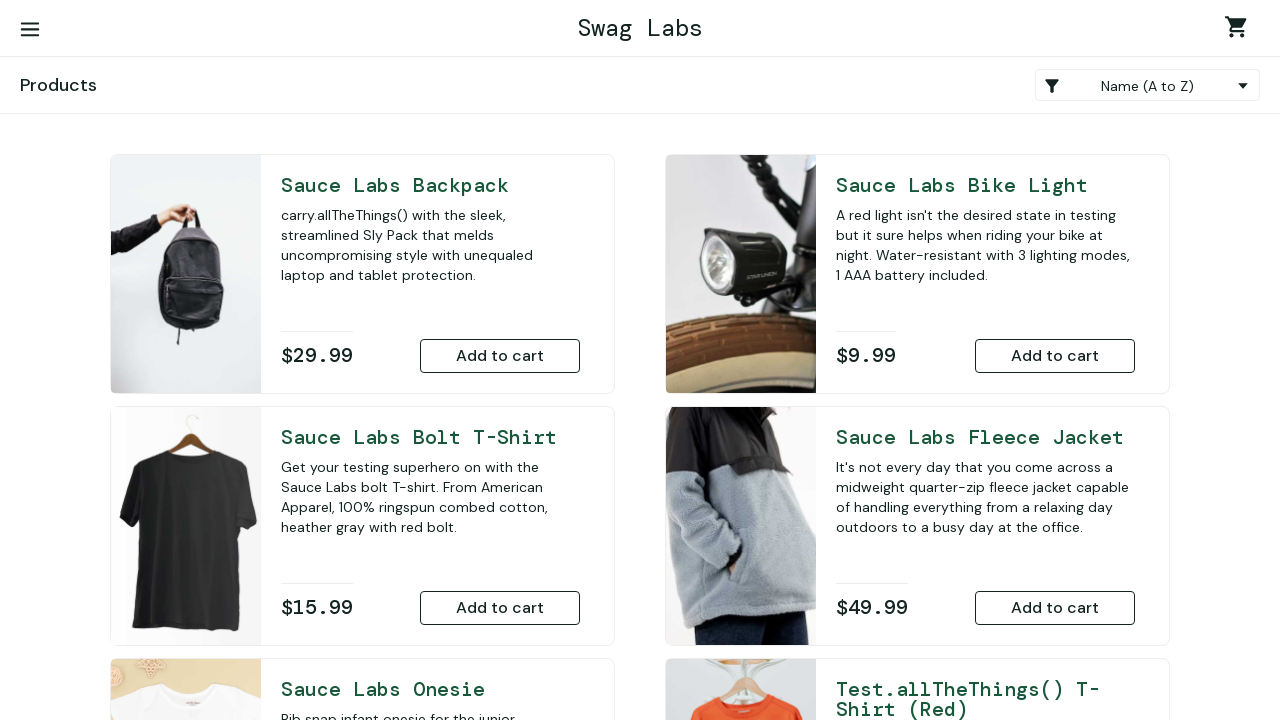

Clicked hamburger menu to open navigation at (30, 30) on #react-burger-menu-btn
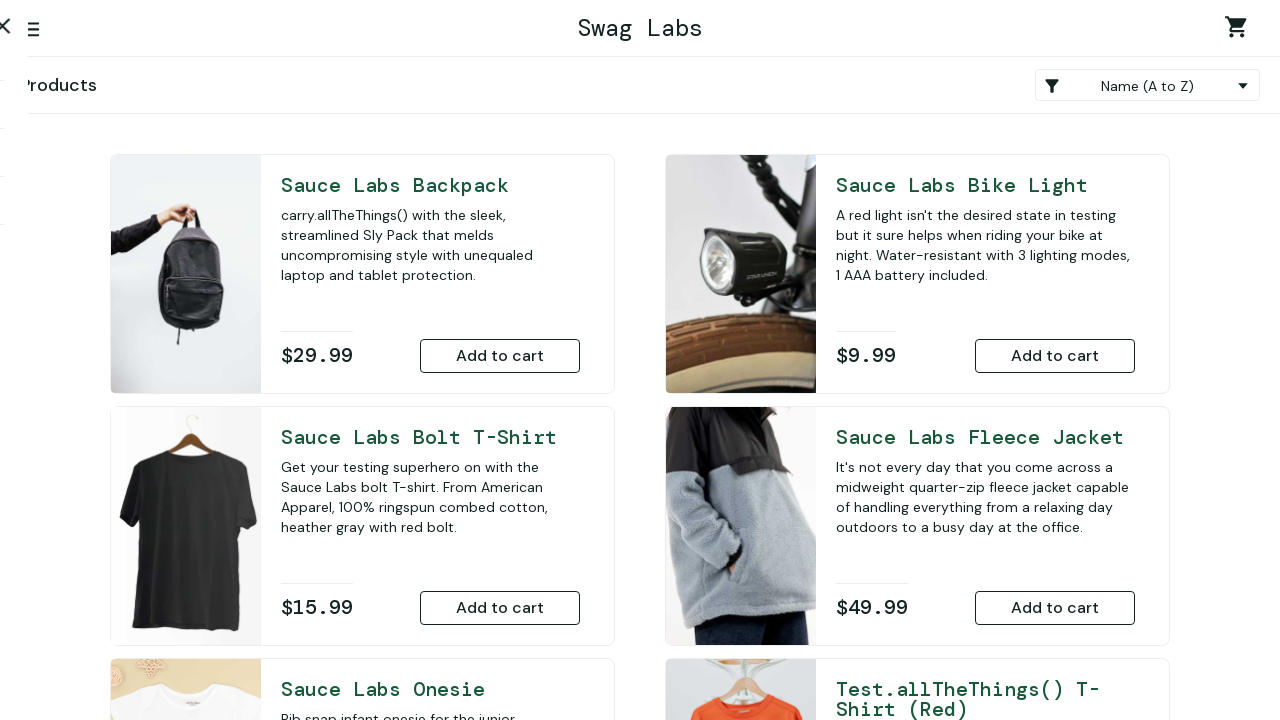

Clicked logout link to sign out at (150, 156) on #logout_sidebar_link
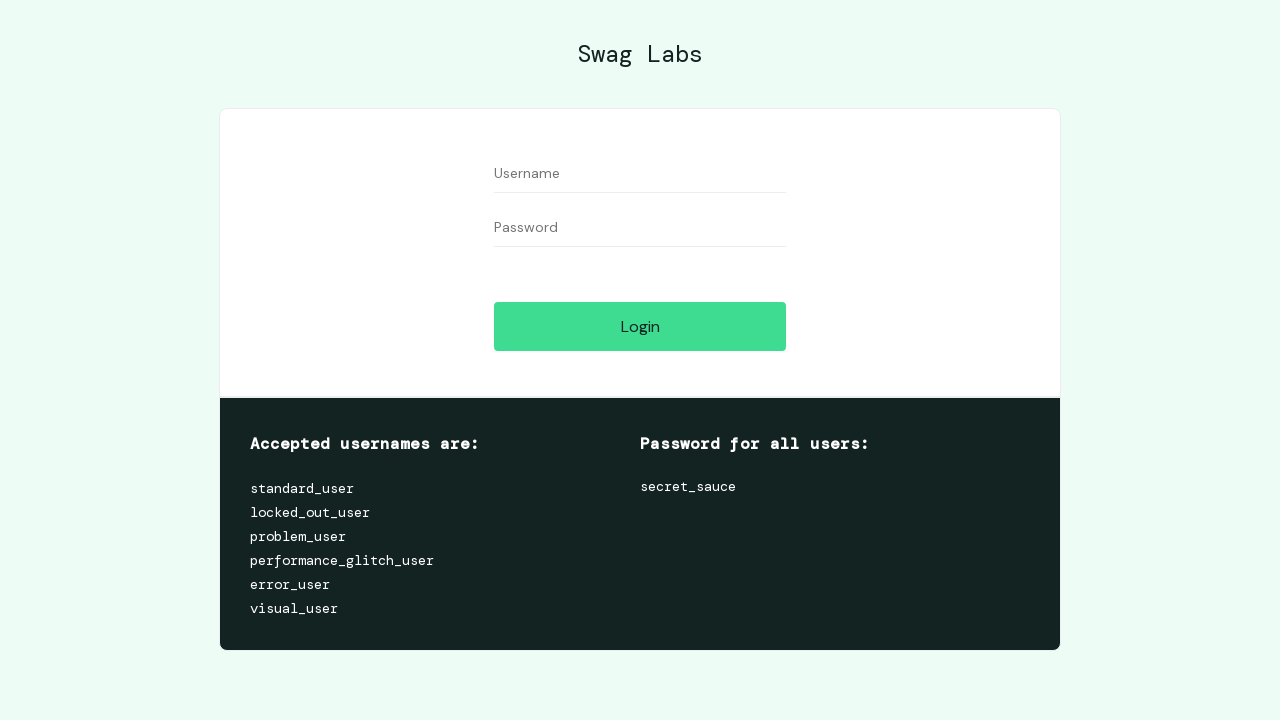

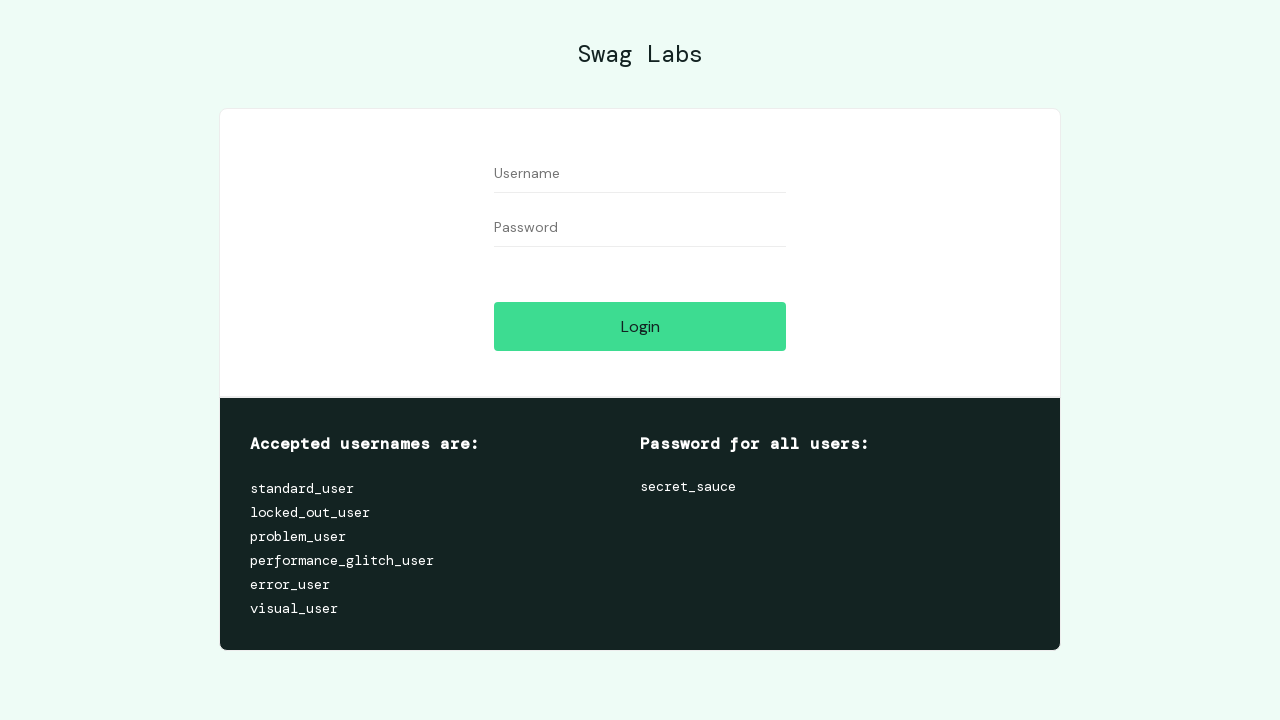